Tests page loading by navigating to the Aviasales flight search website and waiting for the page to load.

Starting URL: https://www.aviasales.ru/

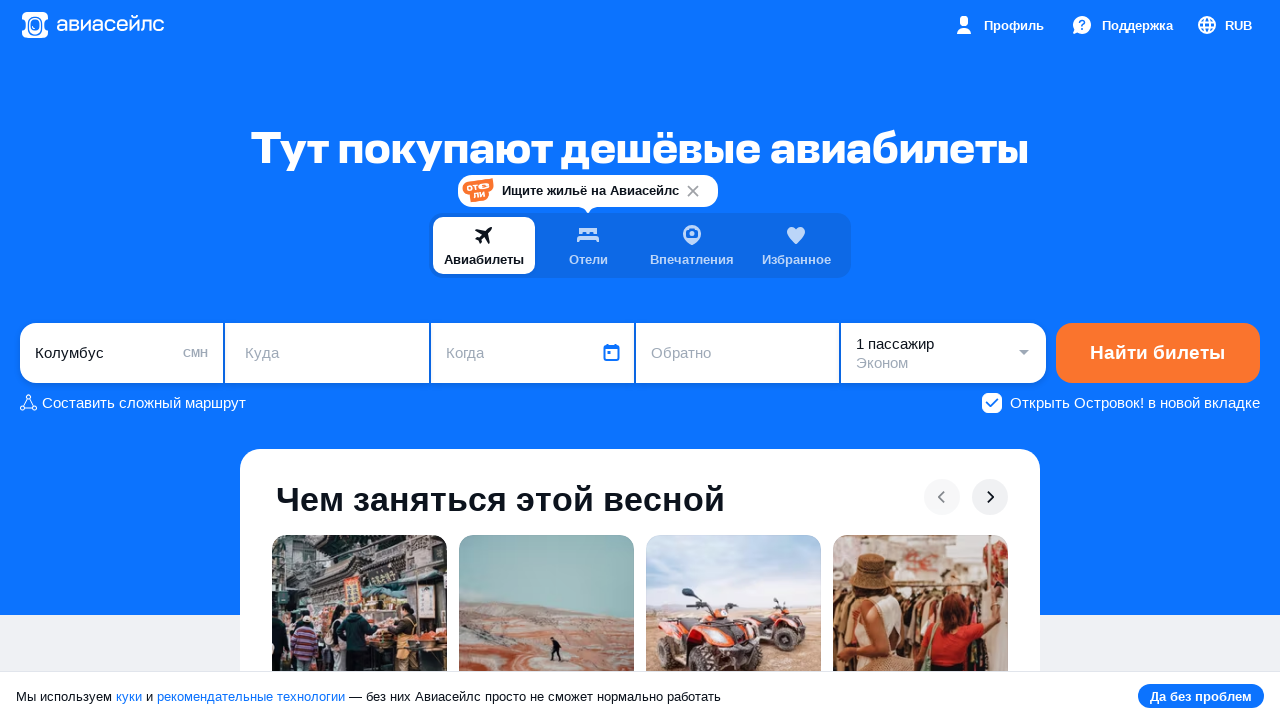

Navigated to Aviasales flight search website
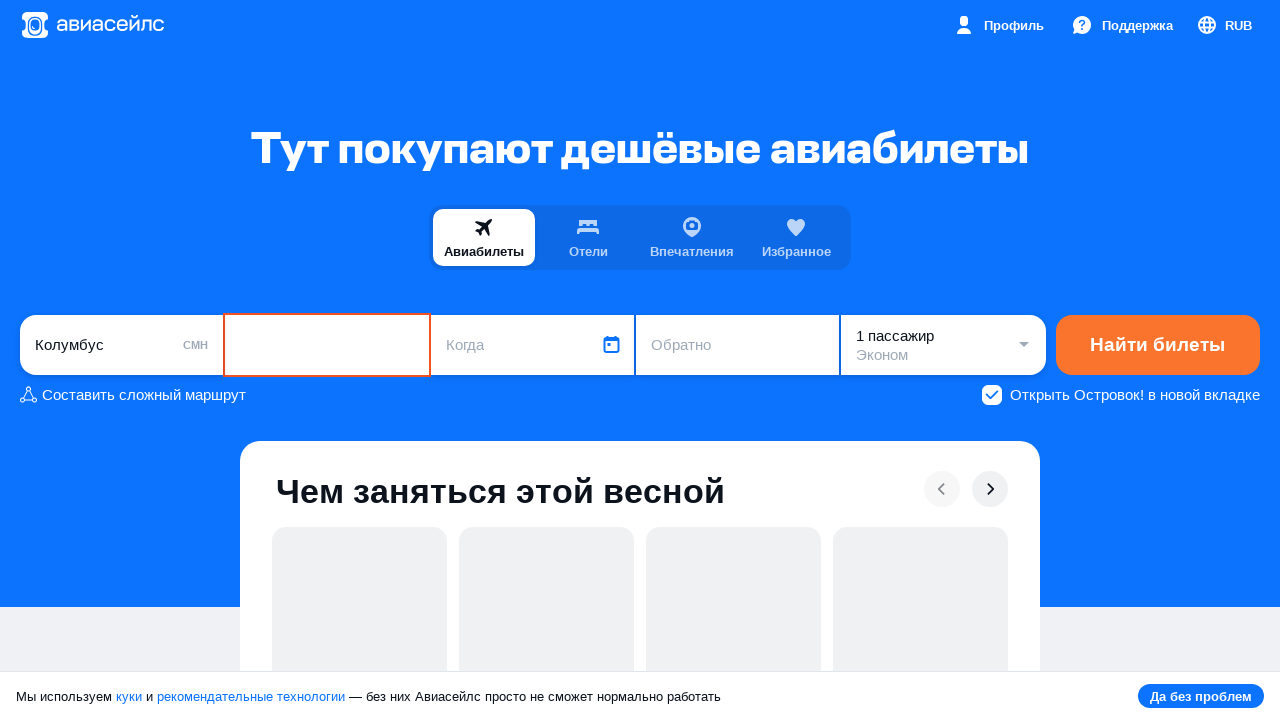

Page DOM content loaded
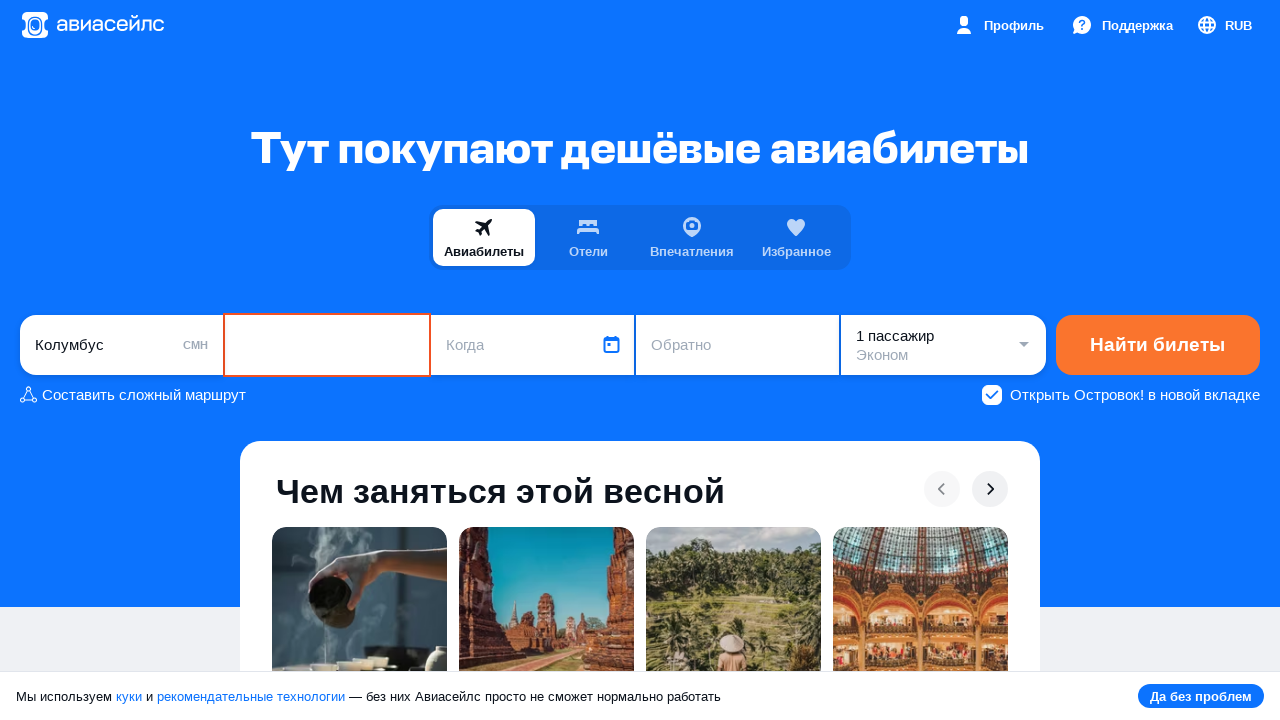

Body element detected - page fully loaded
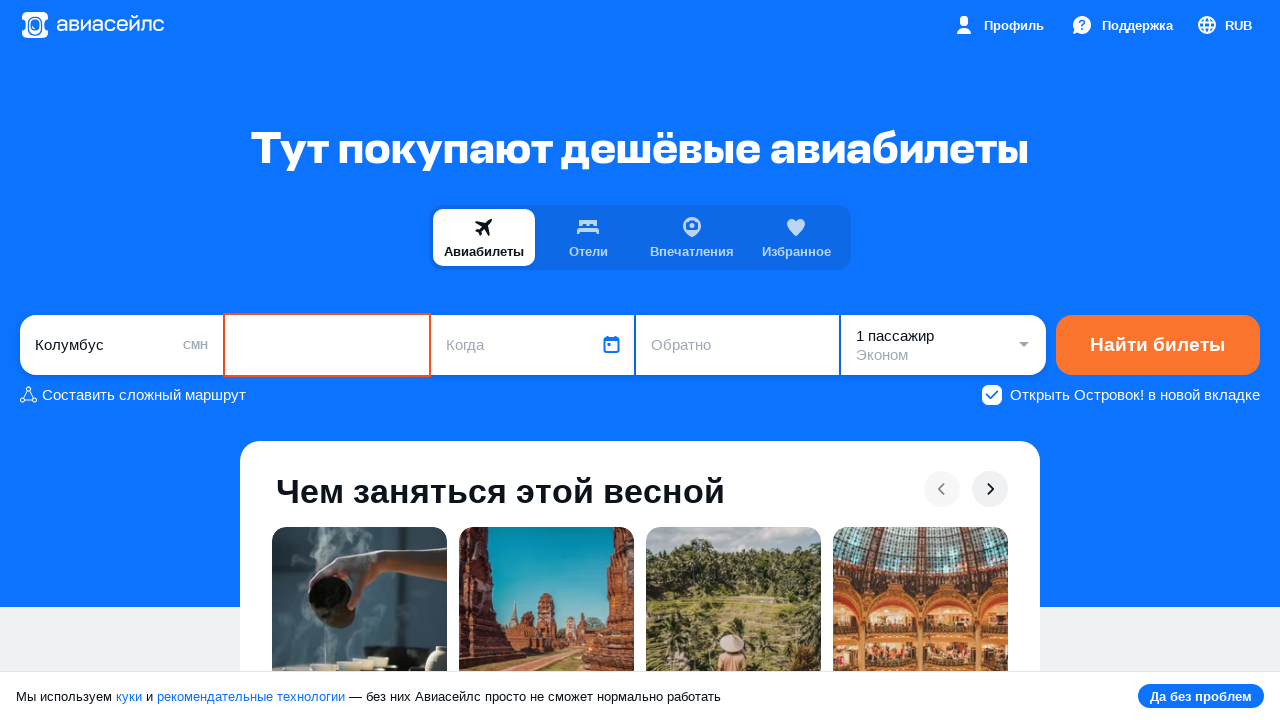

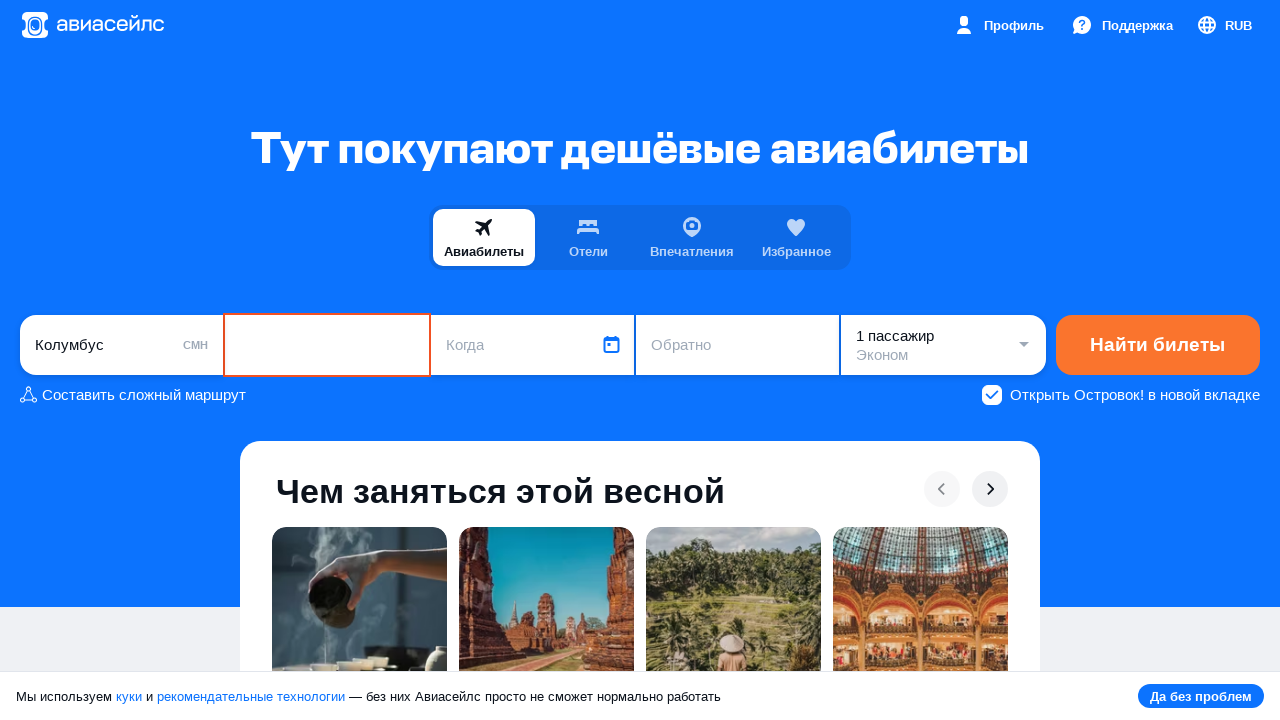